Tests user registration flow by hovering over My Account menu, clicking Register, filling out the registration form with personal details, checking the terms agreement checkbox, and submitting the form.

Starting URL: https://ecommerce-playground.lambdatest.io/

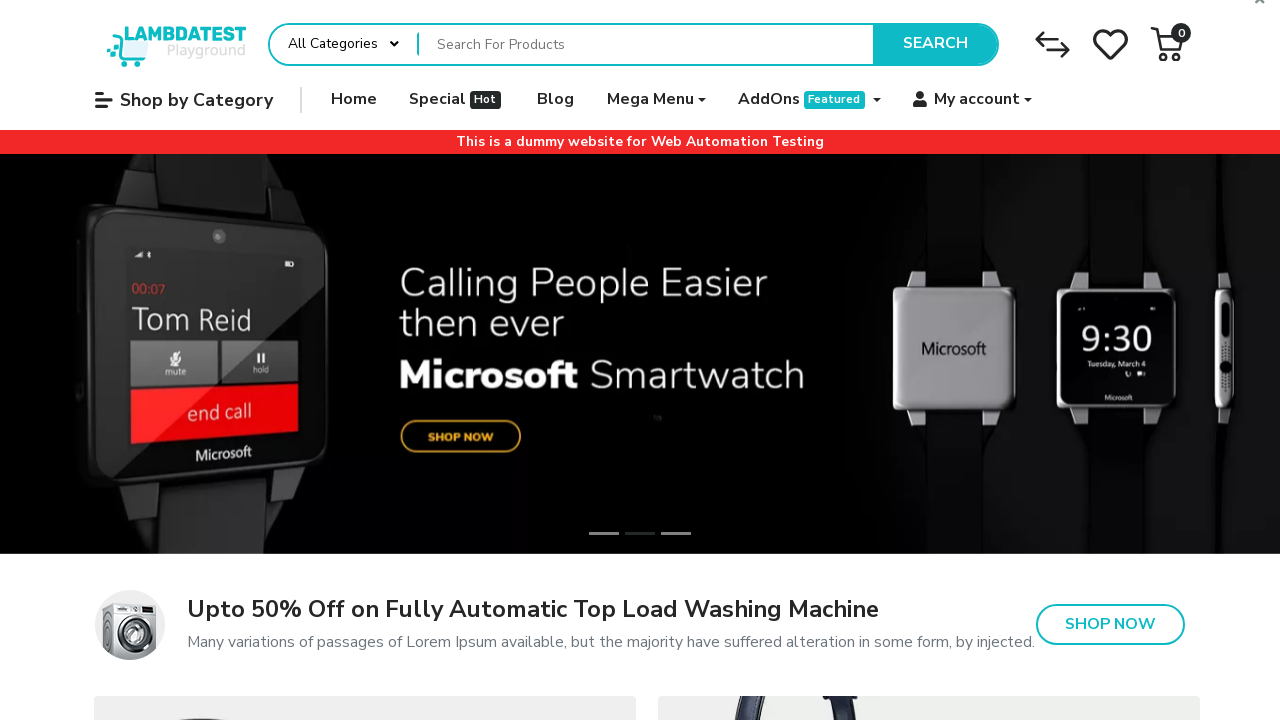

Hovered over My Account dropdown menu at (977, 100) on xpath=//a[@data-toggle='dropdown']//span[contains(.,'My account')]
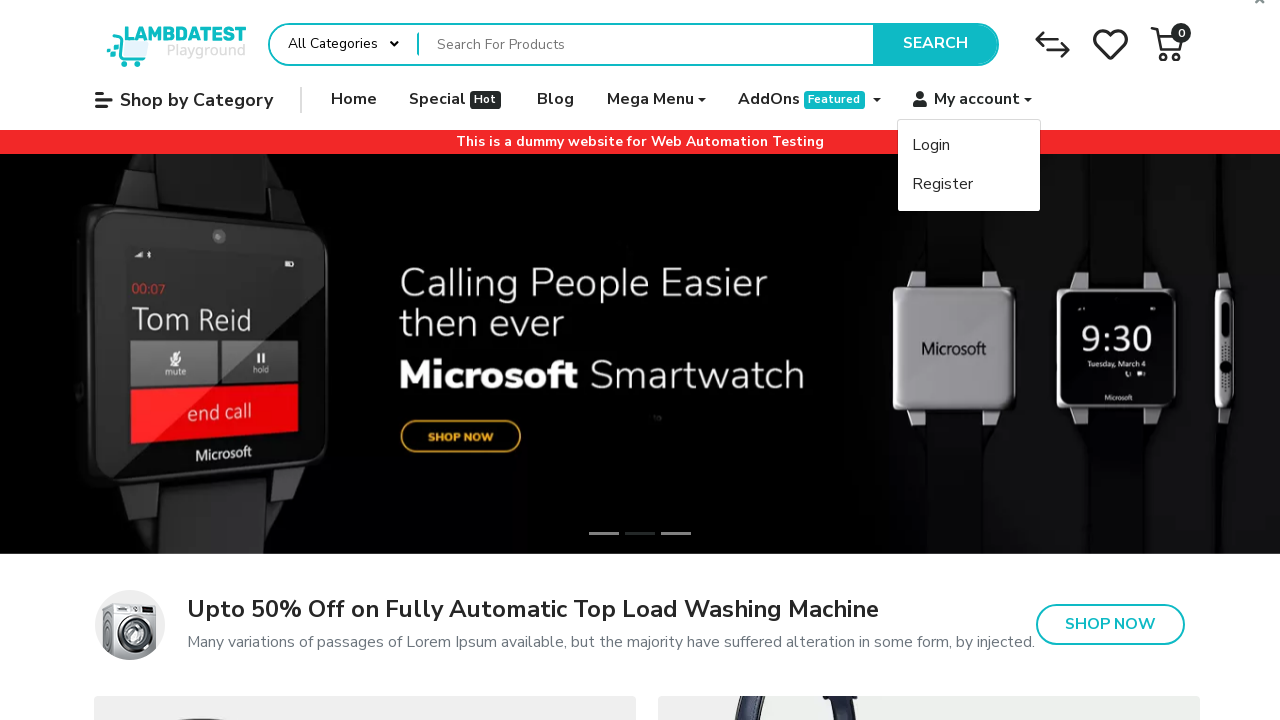

Clicked Register link at (943, 184) on 'Register'
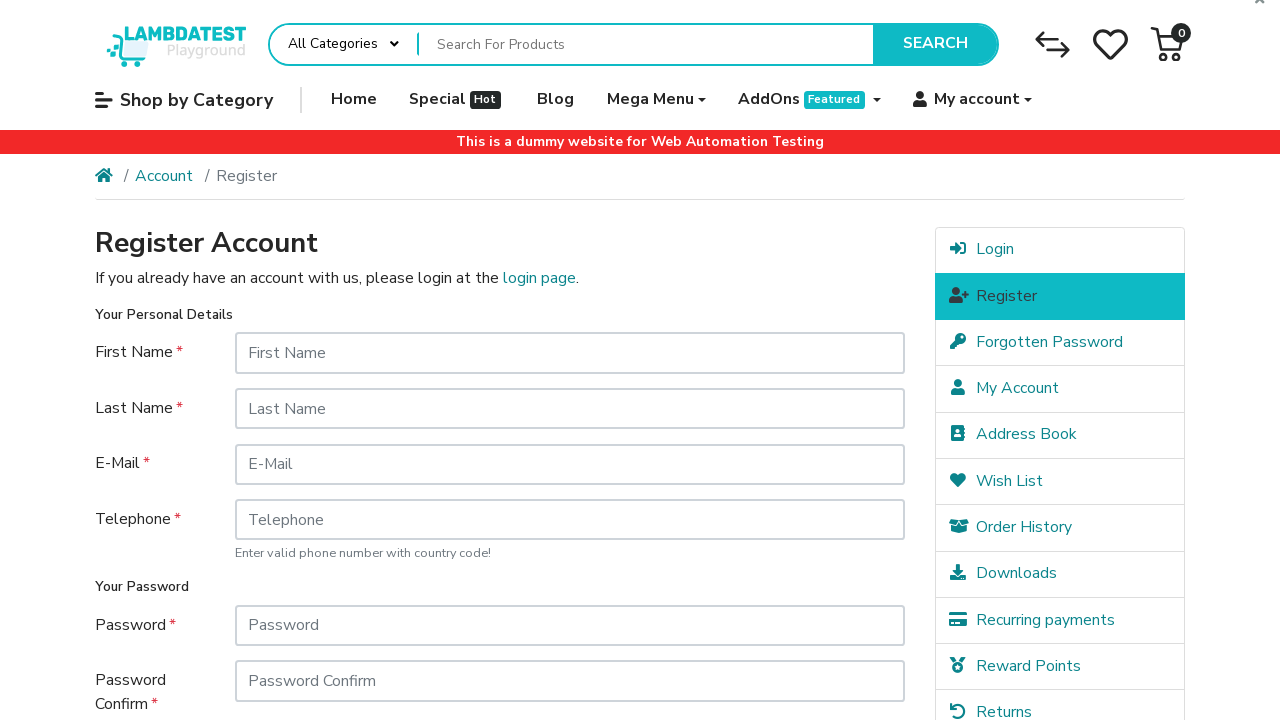

Filled First Name field with 'Marina' on //input[@placeholder='First Name']
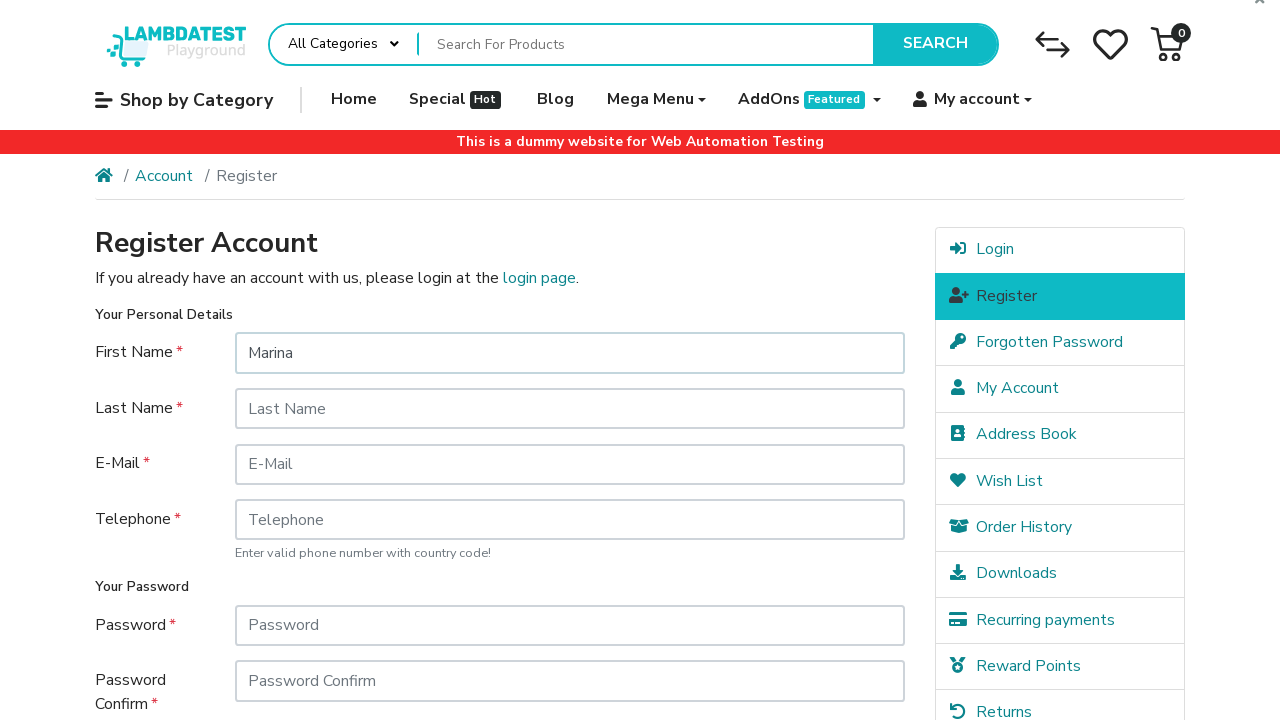

Filled Last Name field with 'Peterson' on //input[@placeholder='Last Name']
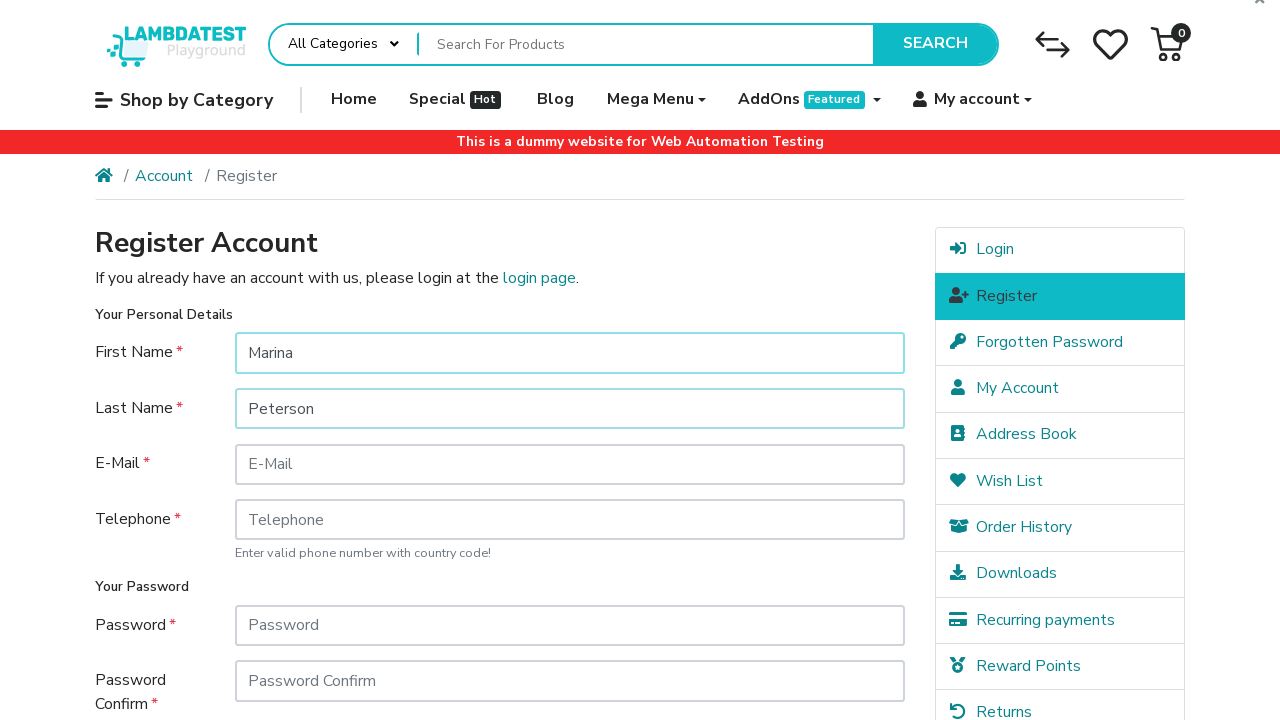

Filled E-Mail field with 'marina.peterson.test847@example.com' on //input[@placeholder='E-Mail']
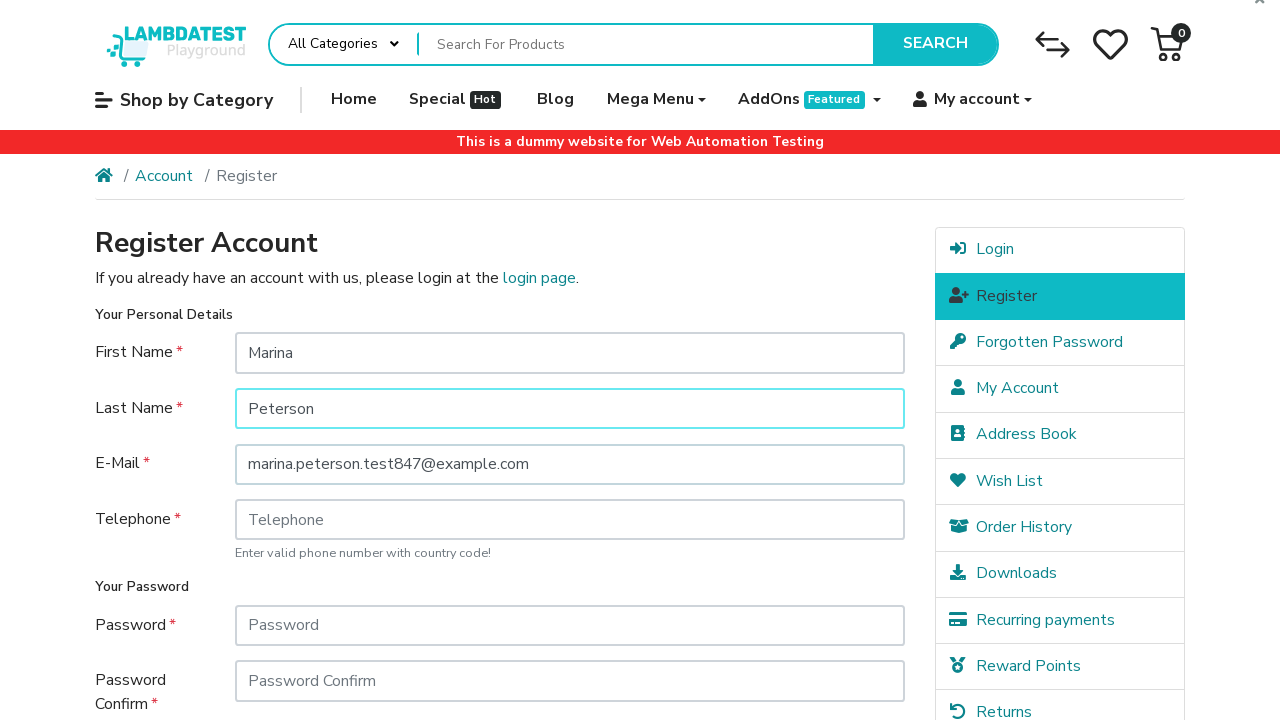

Filled Telephone field with '+15551234567' on //input[@placeholder='Telephone']
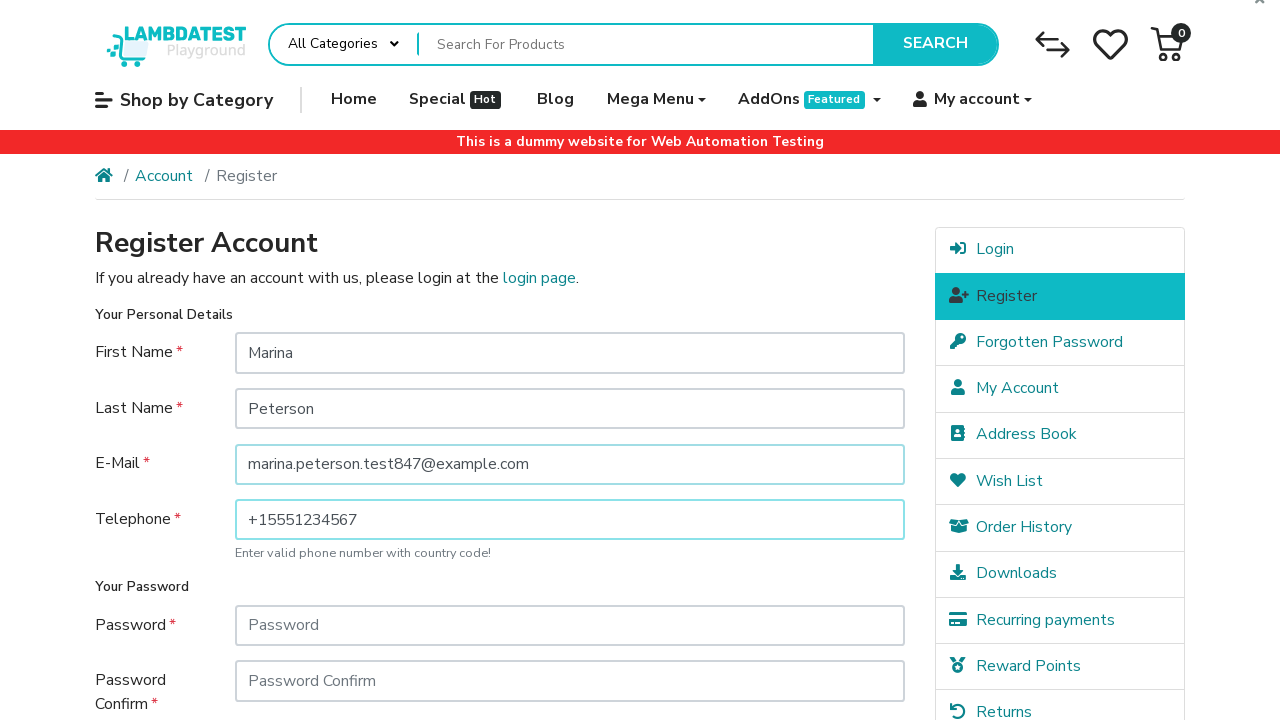

Filled Password field with 'TestPass9876!' on //input[@placeholder='Password']
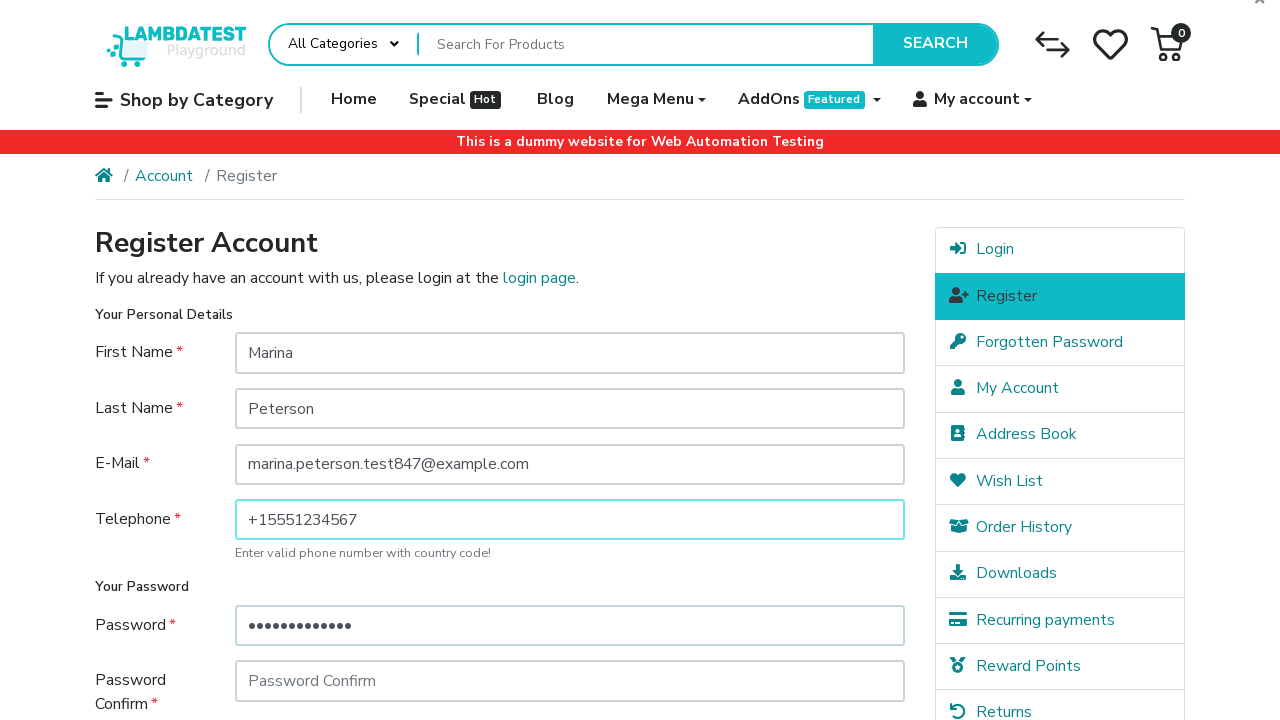

Filled Password Confirm field with 'TestPass9876!' on //input[@placeholder='Password Confirm']
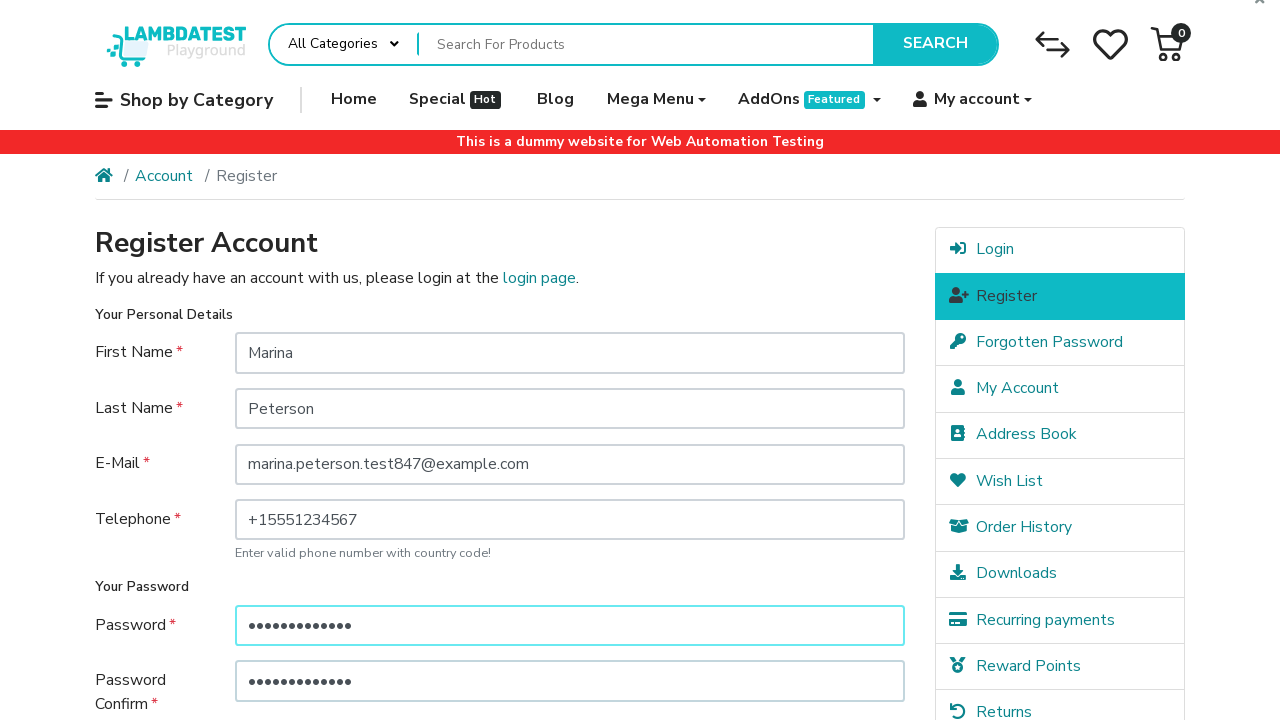

Checked the terms agreement checkbox at (628, 578) on xpath=//label[@for='input-agree']
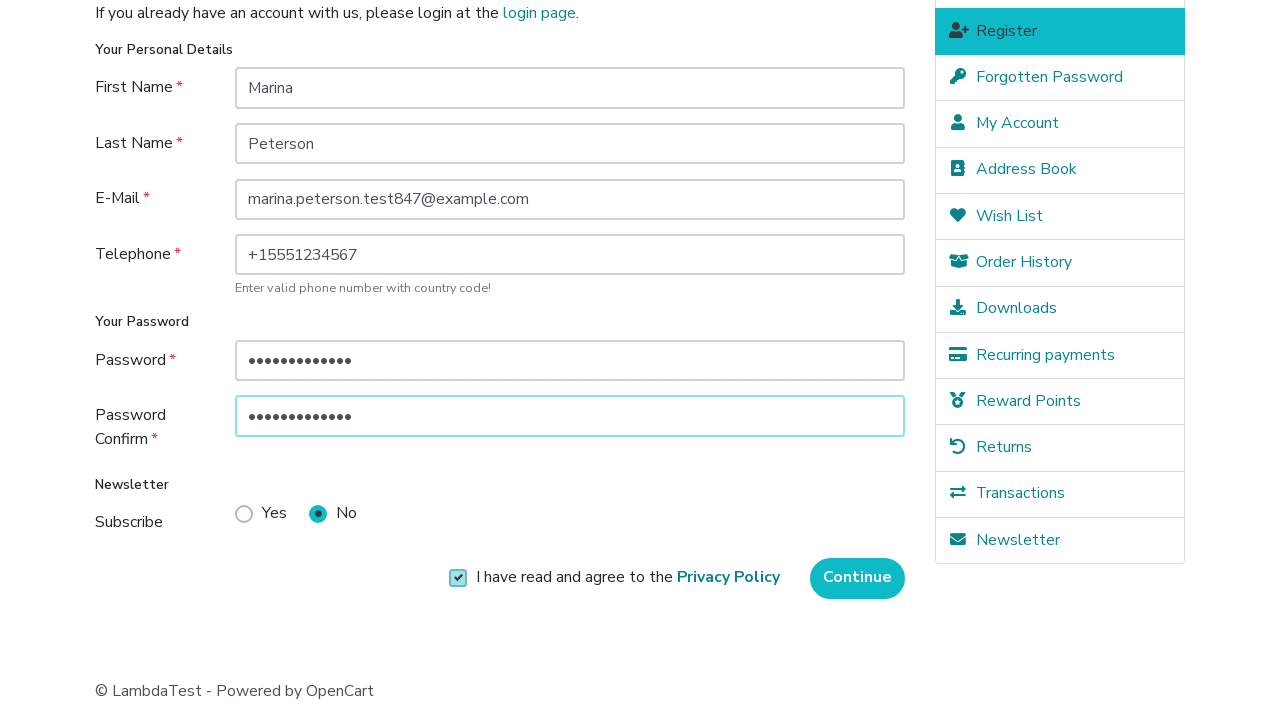

Clicked Continue button to submit registration at (858, 578) on xpath=//input[@value='Continue']
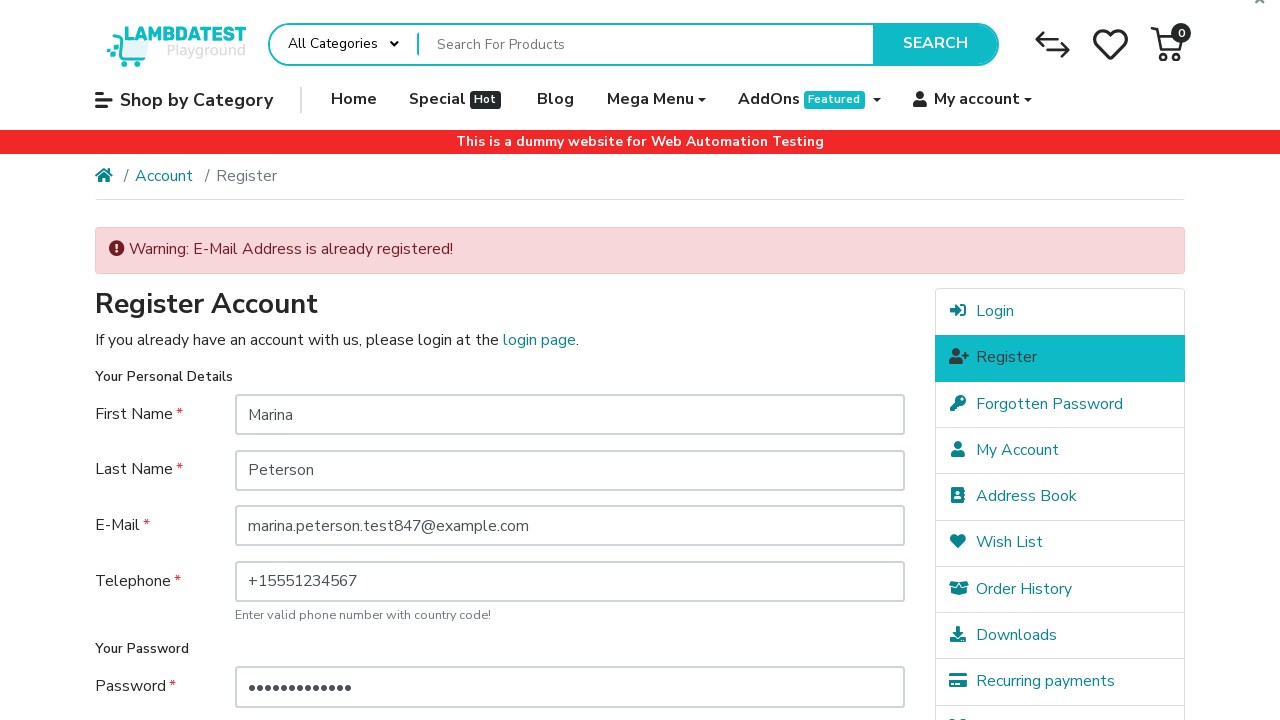

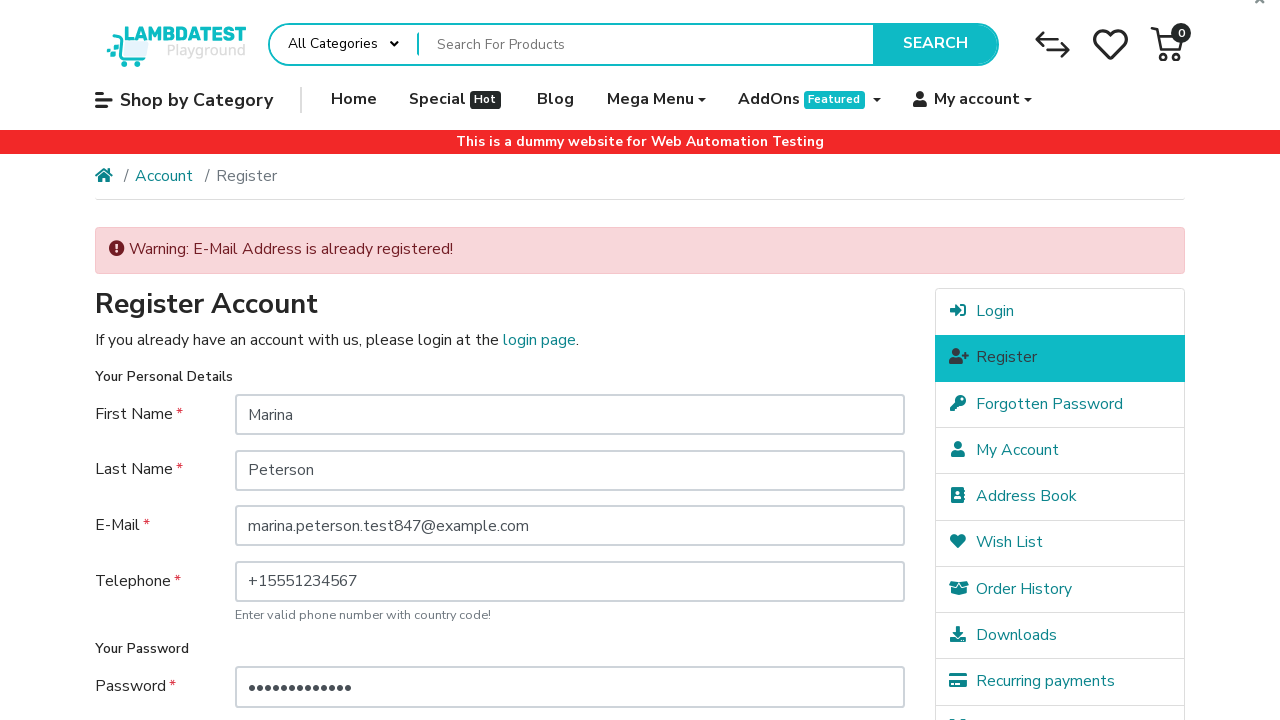